Tests infinite scroll functionality by repeatedly scrolling down the page 10 times.

Starting URL: https://practice.cydeo.com/infinite_scroll

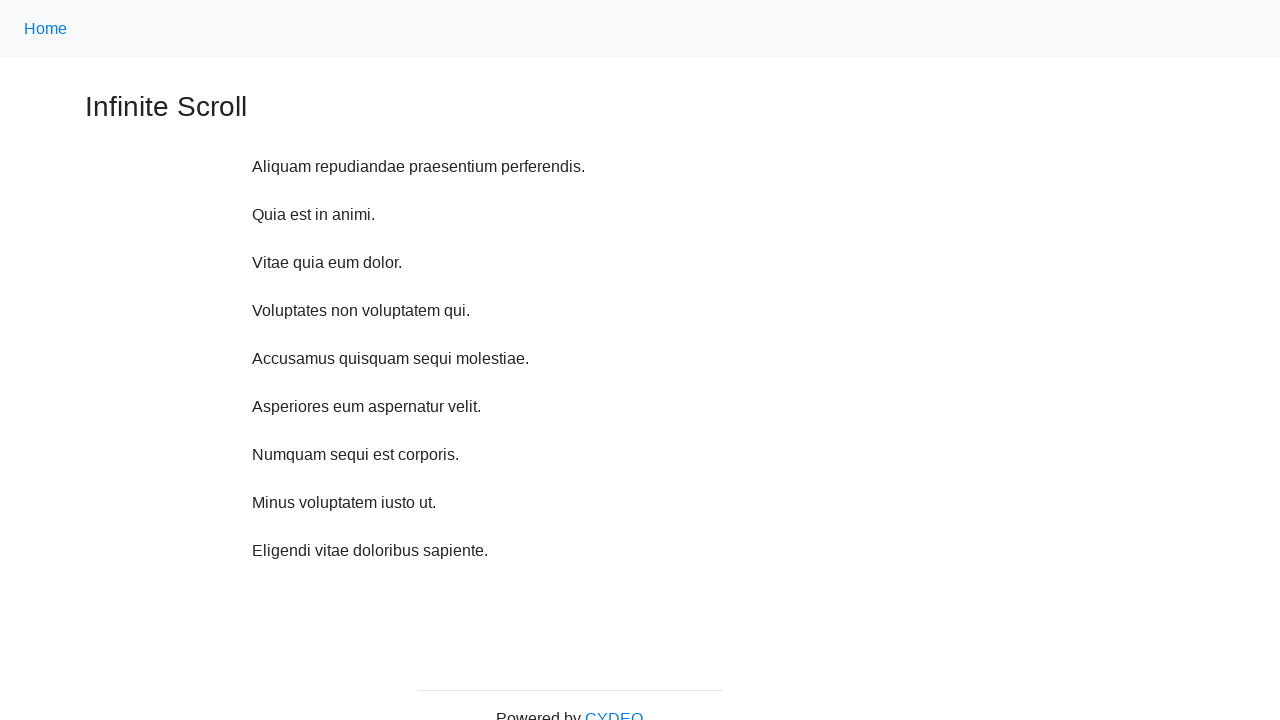

Waited 3 seconds for page to load
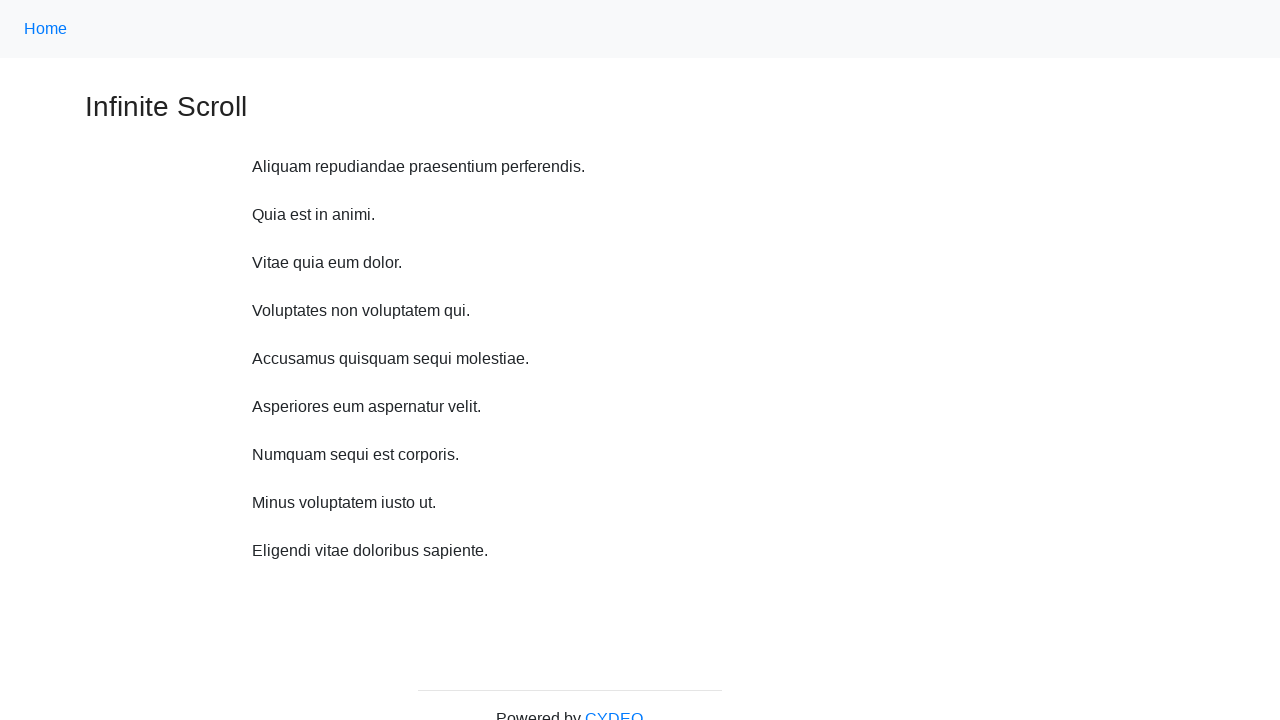

Scrolled down the page (scroll iteration 1/10)
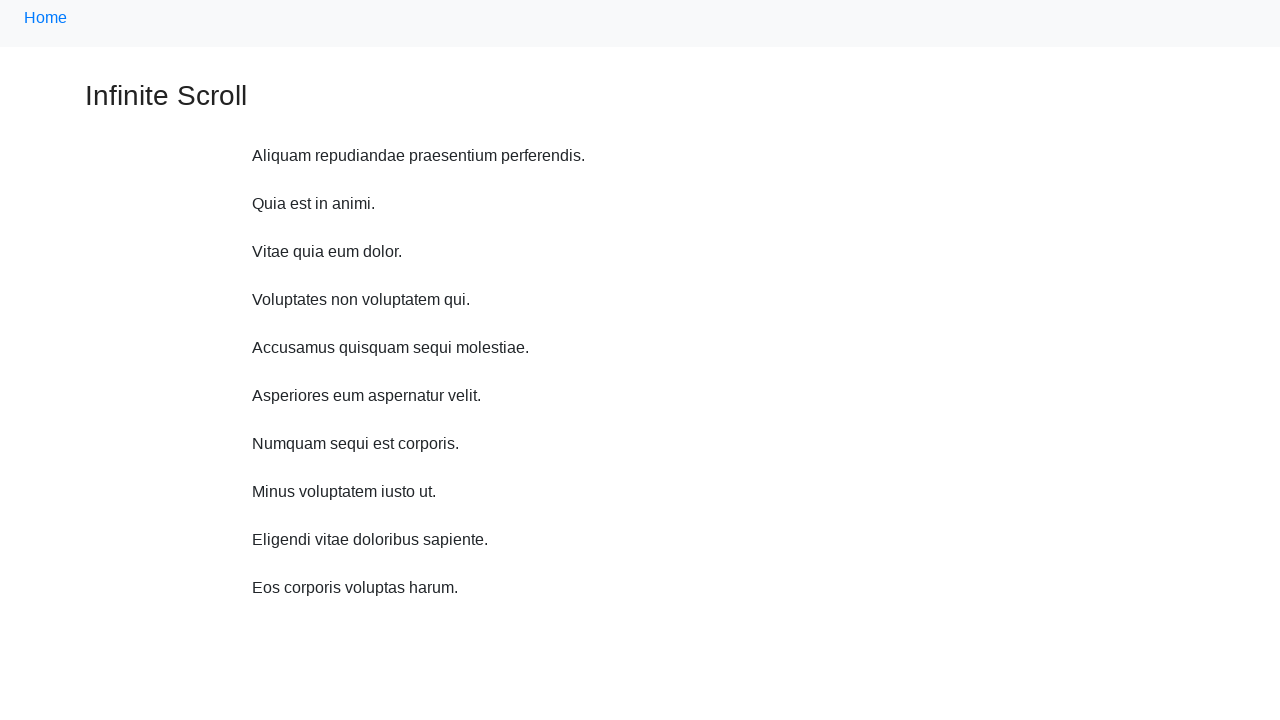

Scrolled down the page (scroll iteration 2/10)
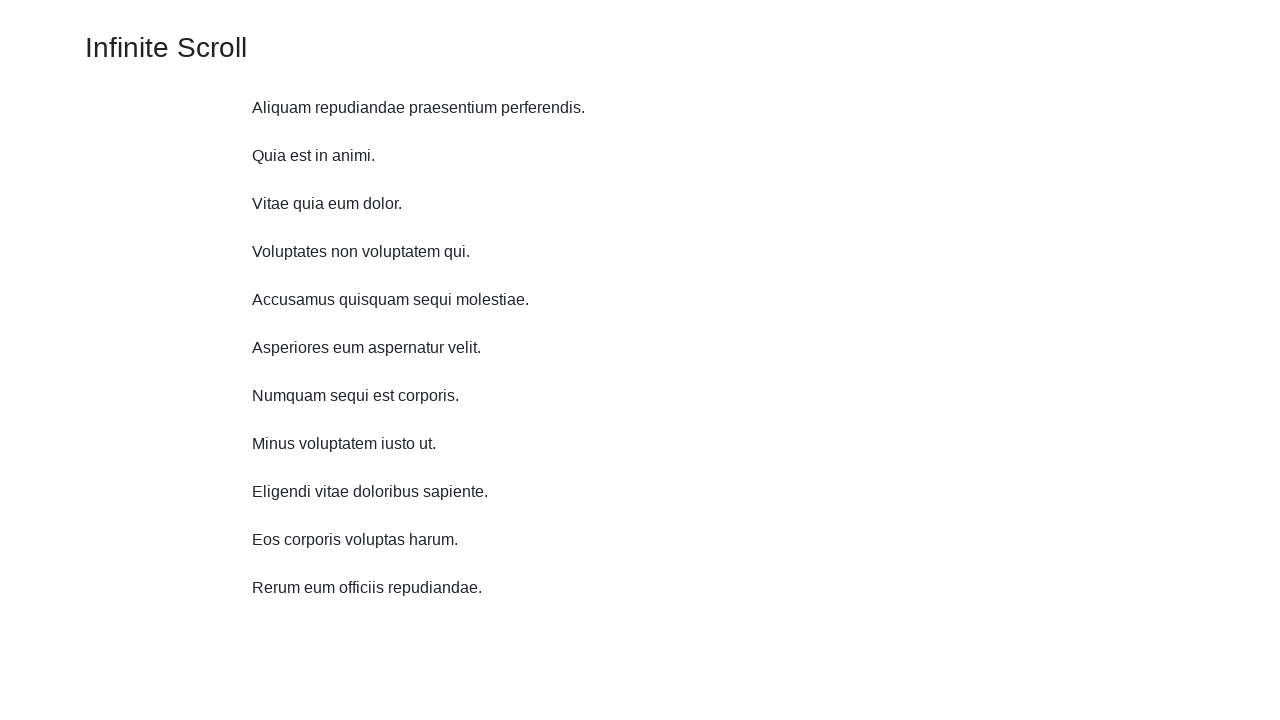

Scrolled down the page (scroll iteration 3/10)
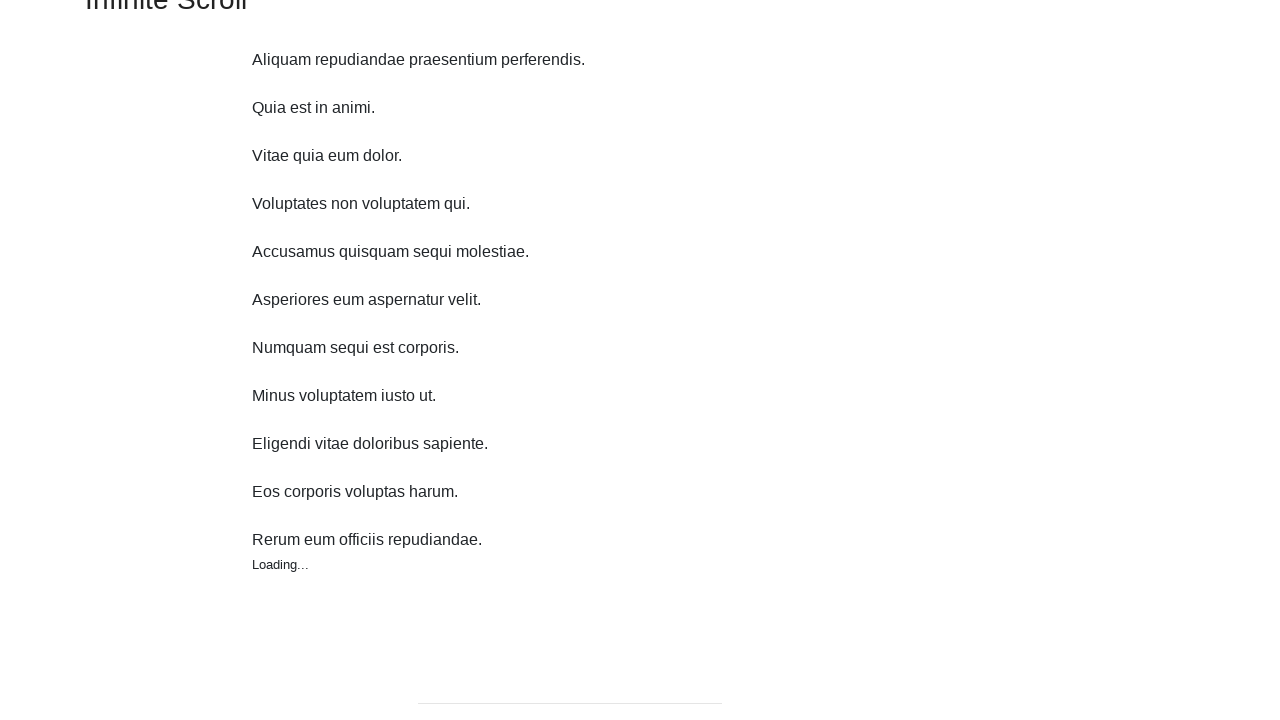

Scrolled down the page (scroll iteration 4/10)
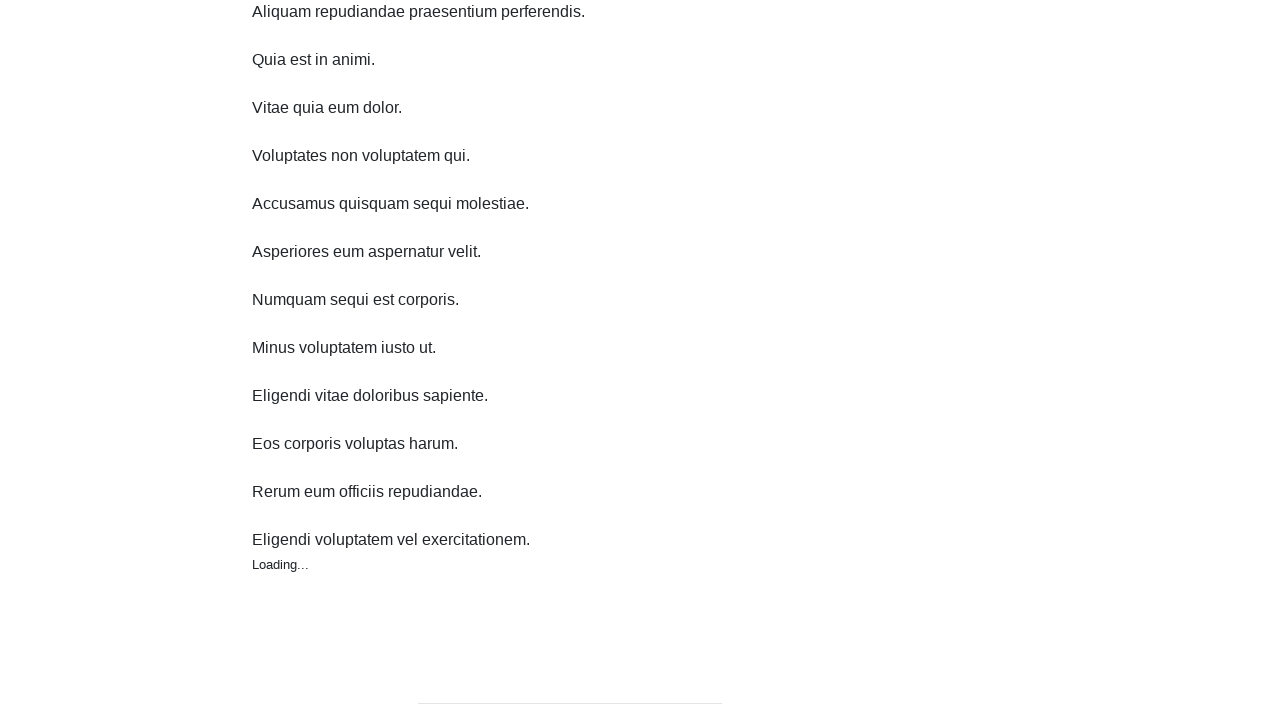

Scrolled down the page (scroll iteration 5/10)
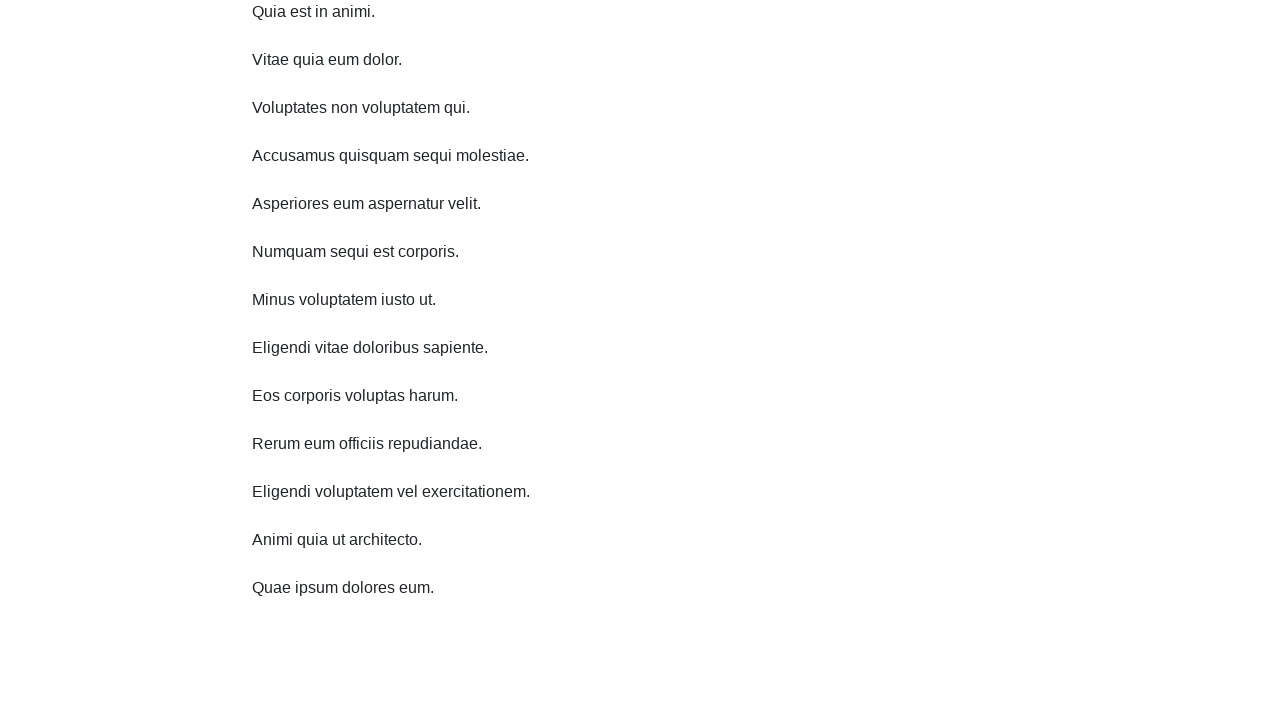

Scrolled down the page (scroll iteration 6/10)
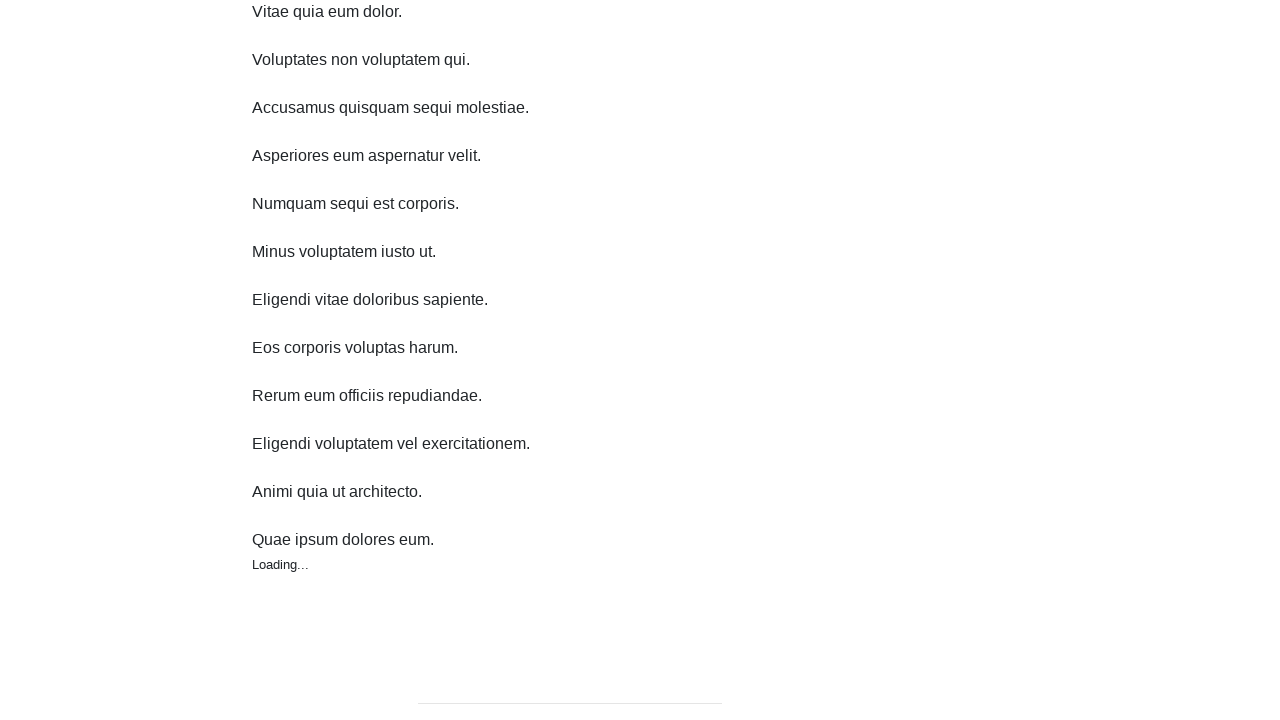

Scrolled down the page (scroll iteration 7/10)
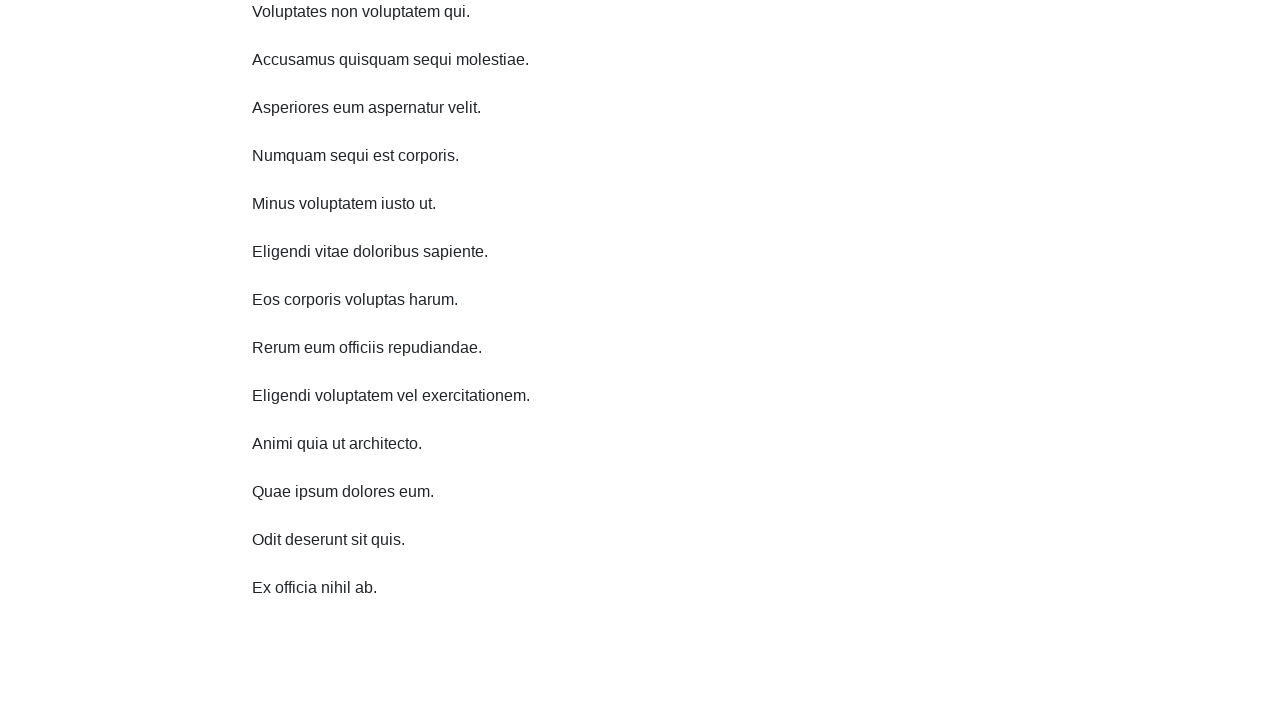

Scrolled down the page (scroll iteration 8/10)
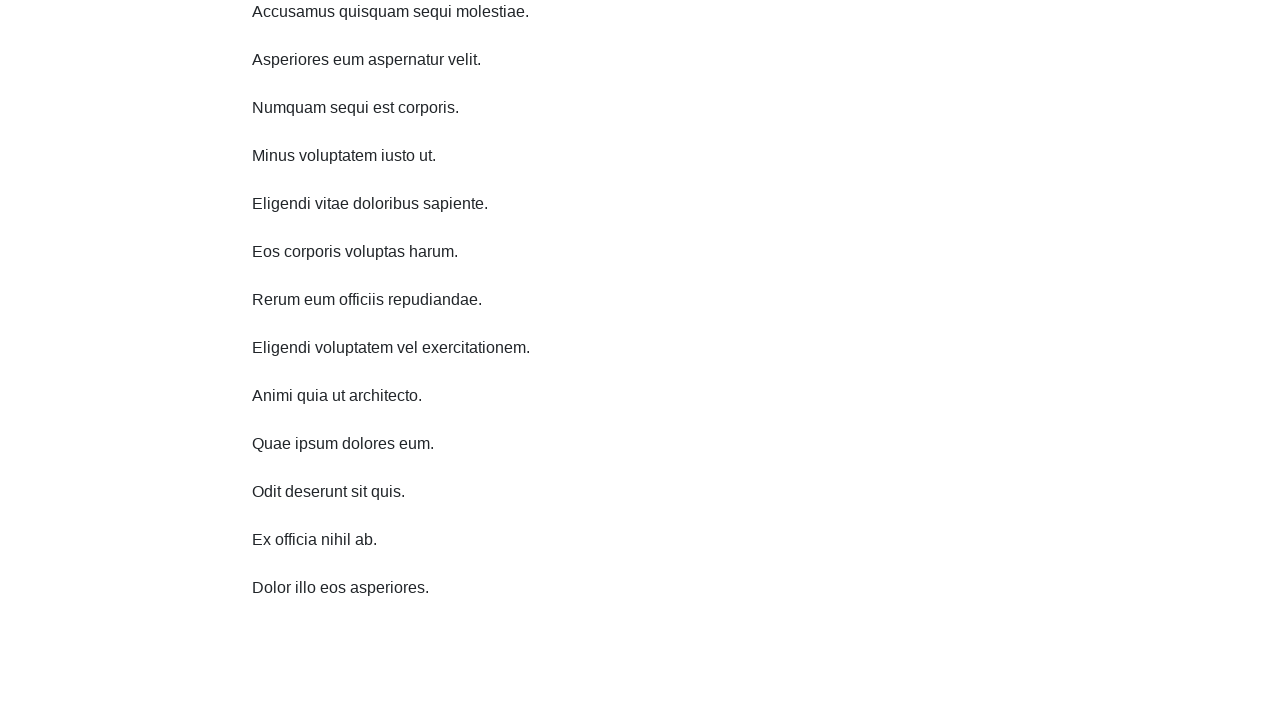

Scrolled down the page (scroll iteration 9/10)
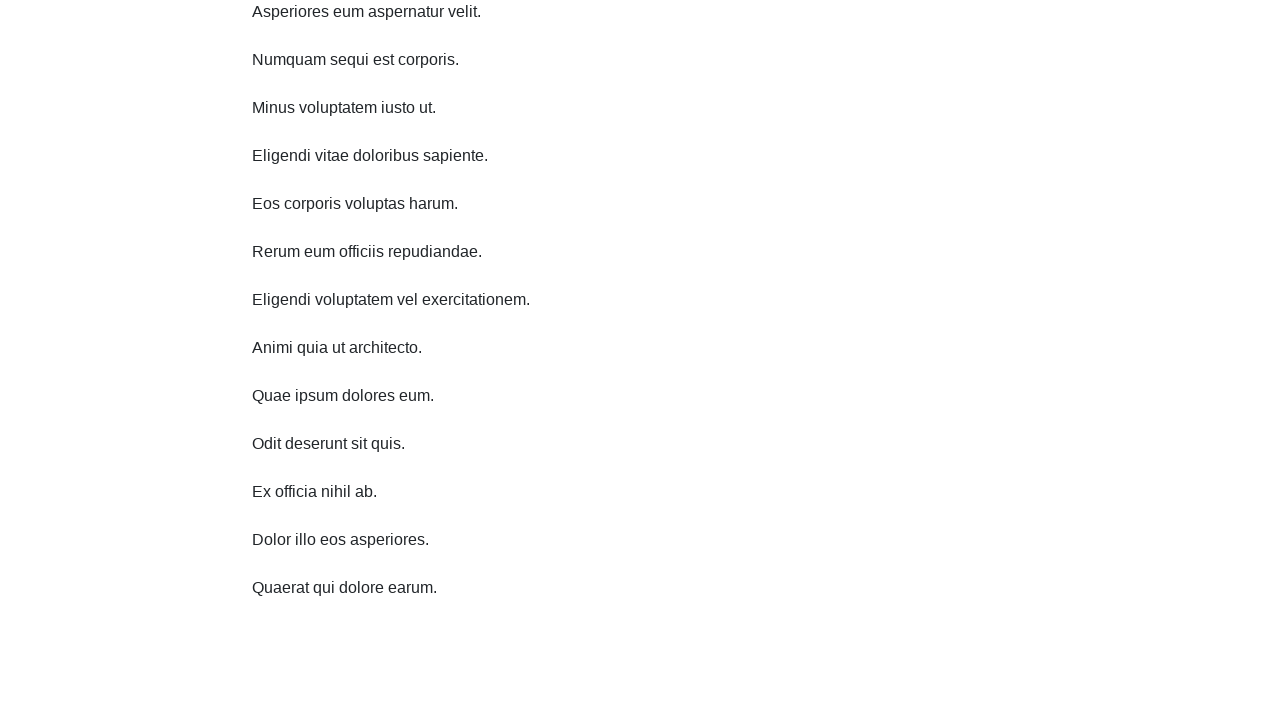

Scrolled down the page (scroll iteration 10/10)
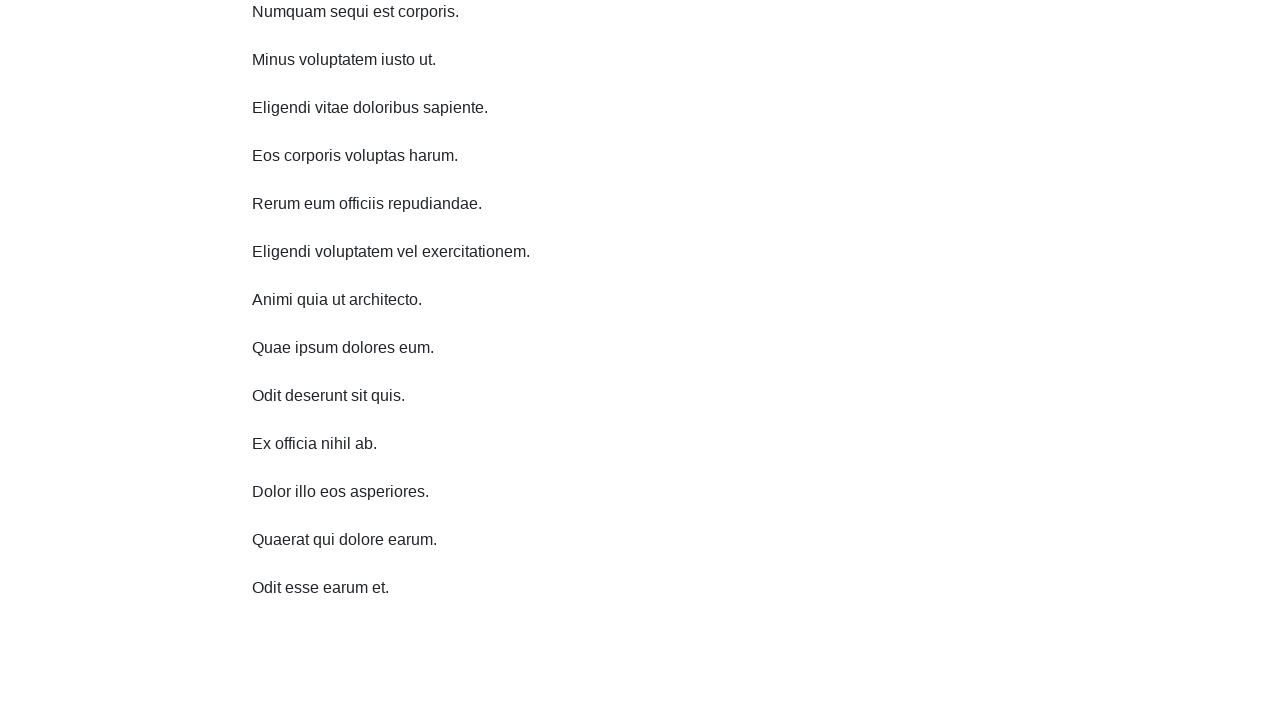

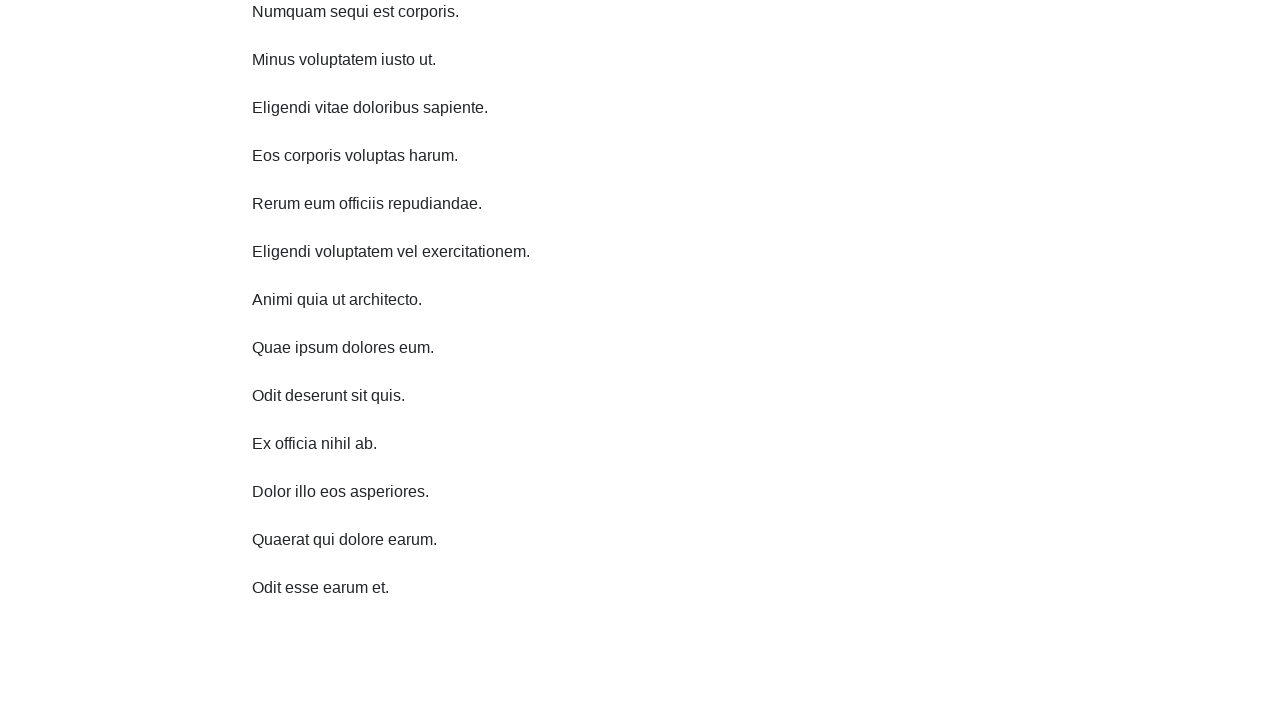